Tests feeding a cat by navigating to Feed-A-Cat, entering catnips amount, and submitting

Starting URL: https://cs1632.appspot.com/

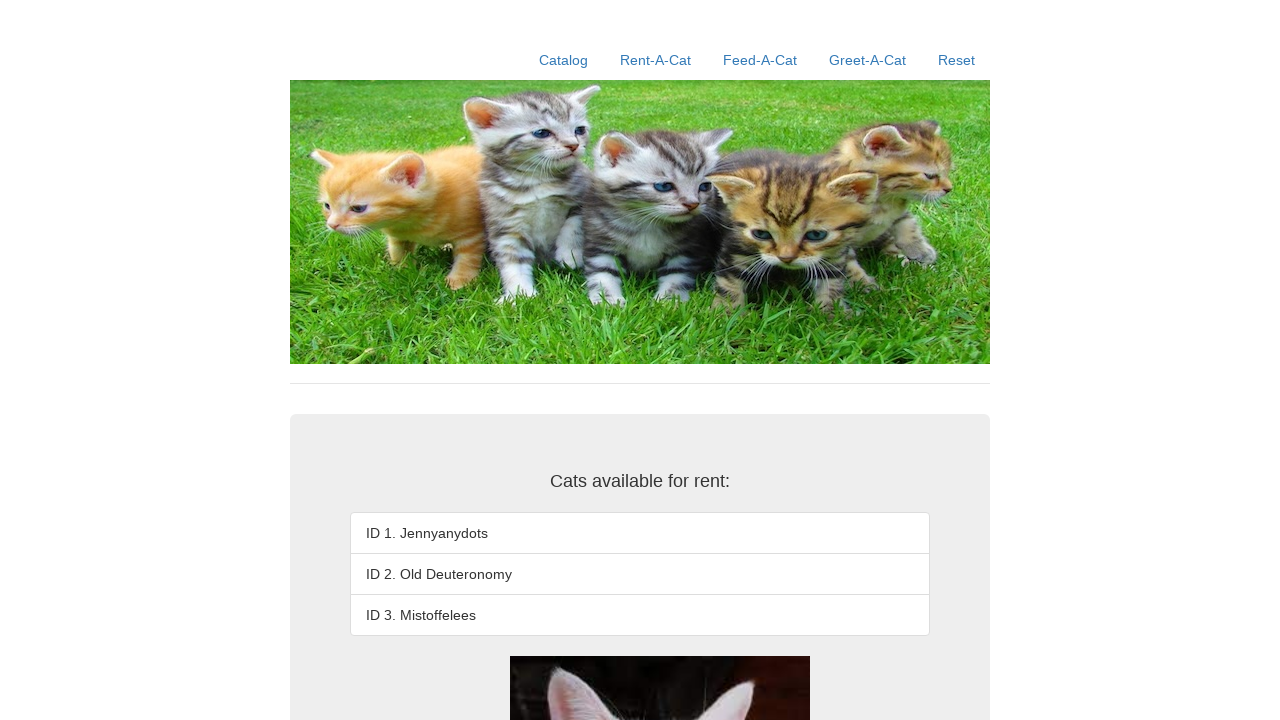

Clicked Feed-A-Cat link at (760, 60) on text=Feed-A-Cat
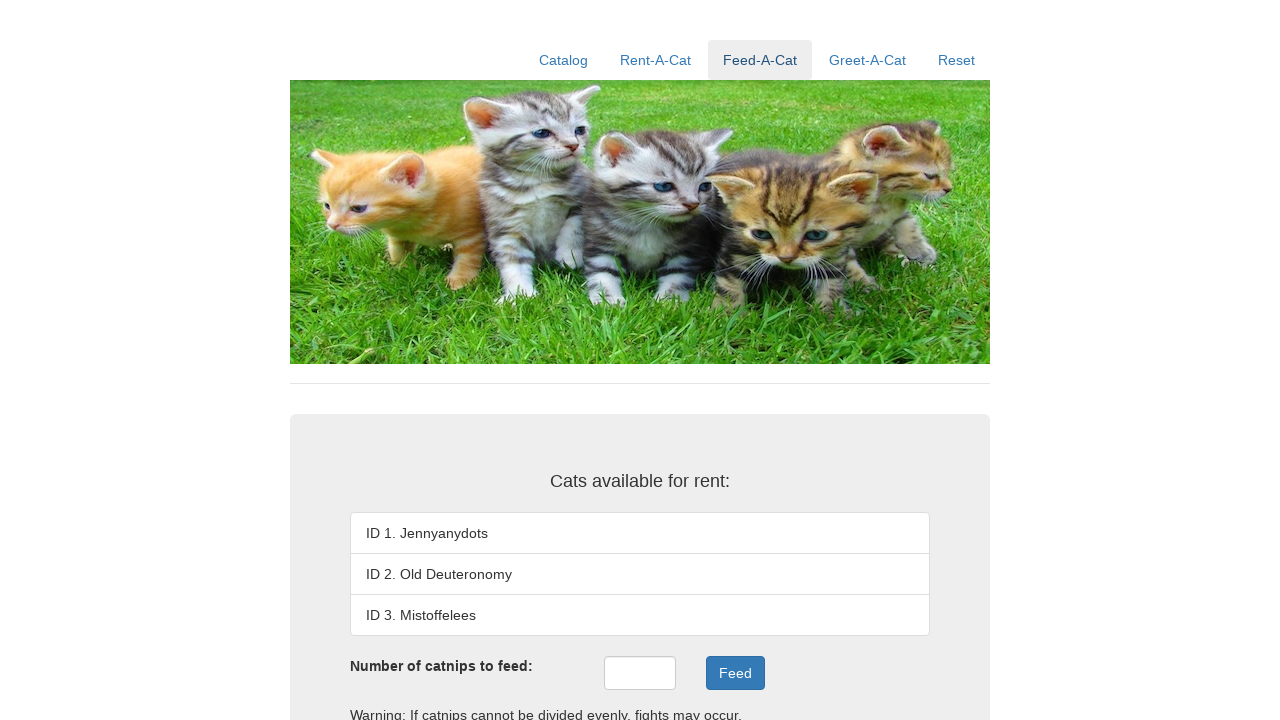

Clicked catnips input field at (640, 673) on #catnips
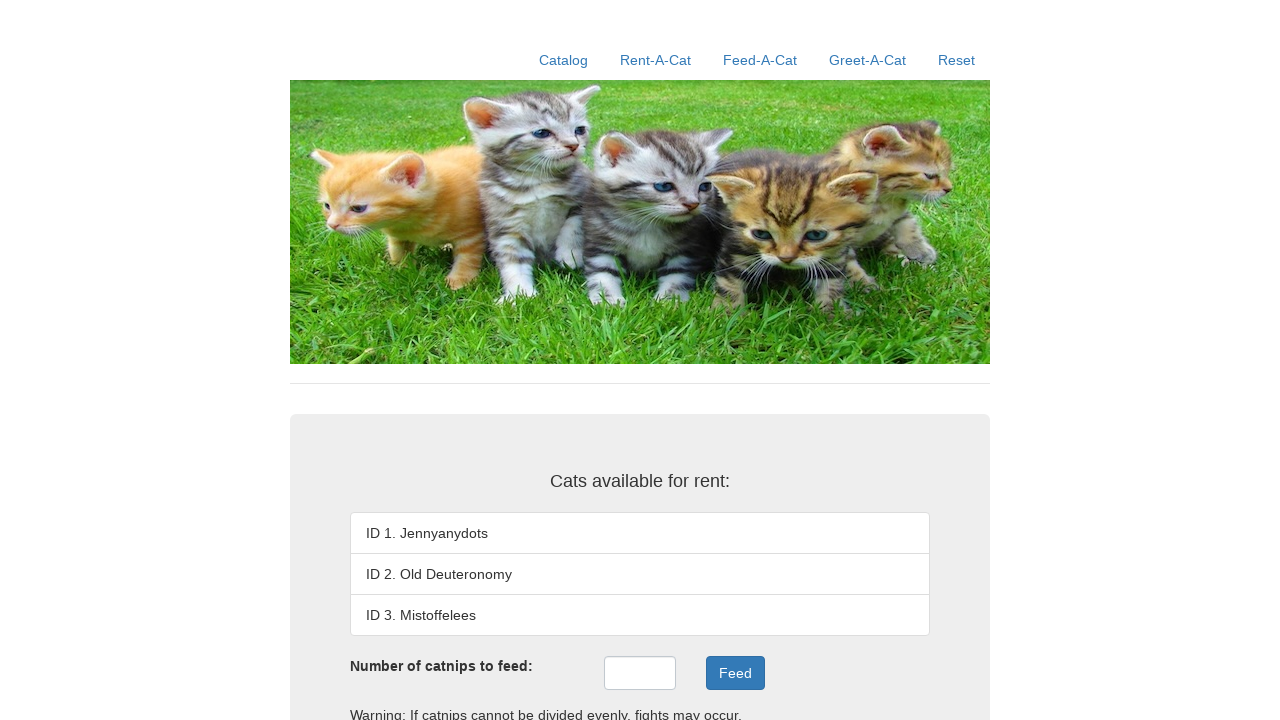

Entered 6 catnips into input field on #catnips
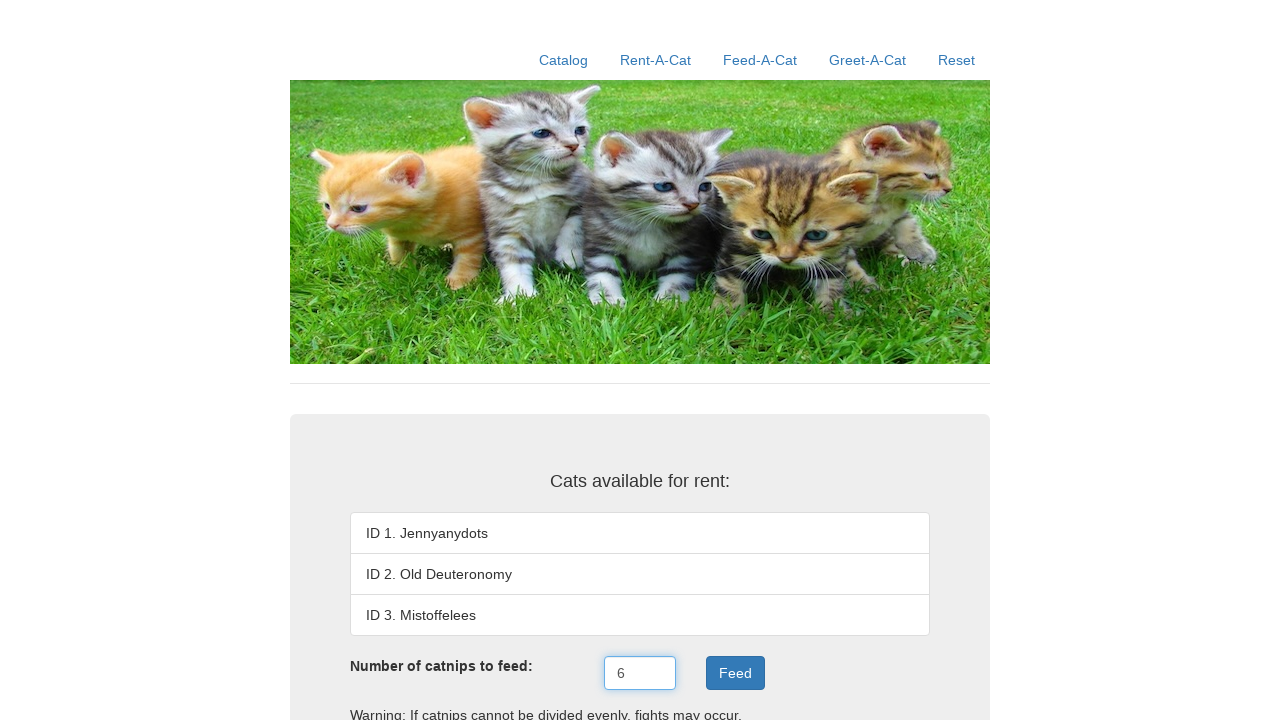

Clicked submit button to feed the cat at (735, 673) on .btn
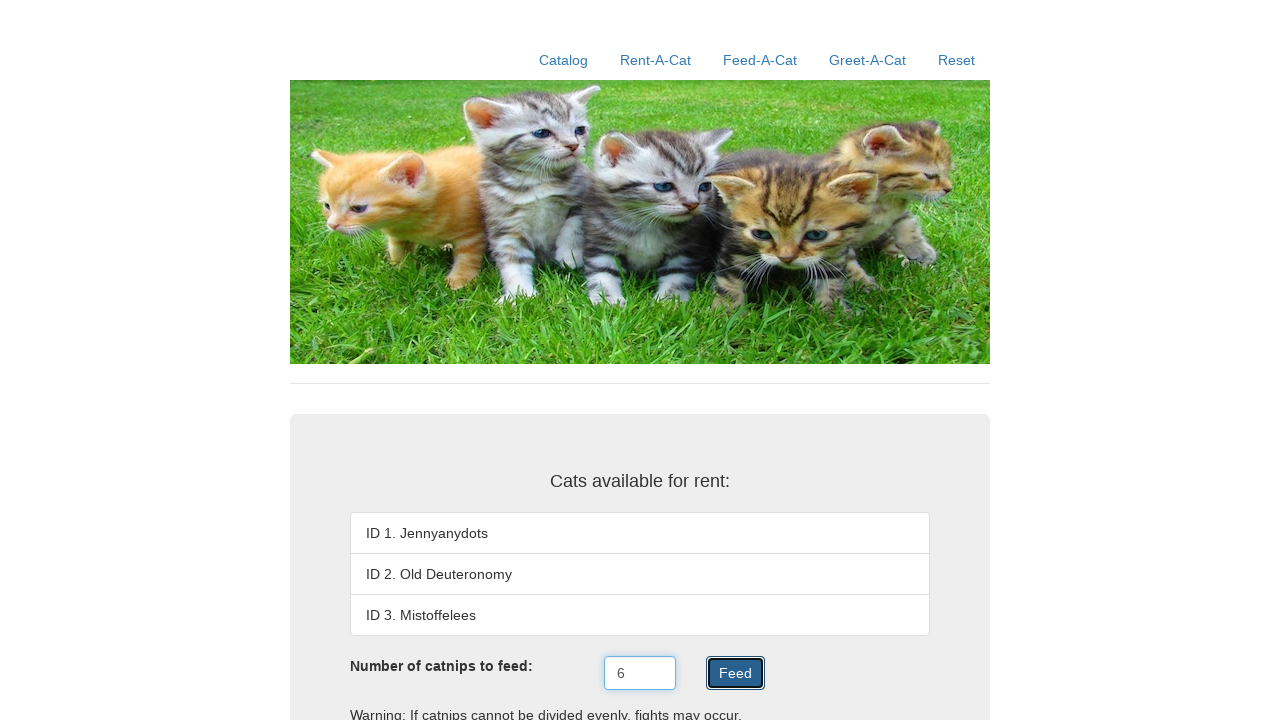

Feed result element loaded
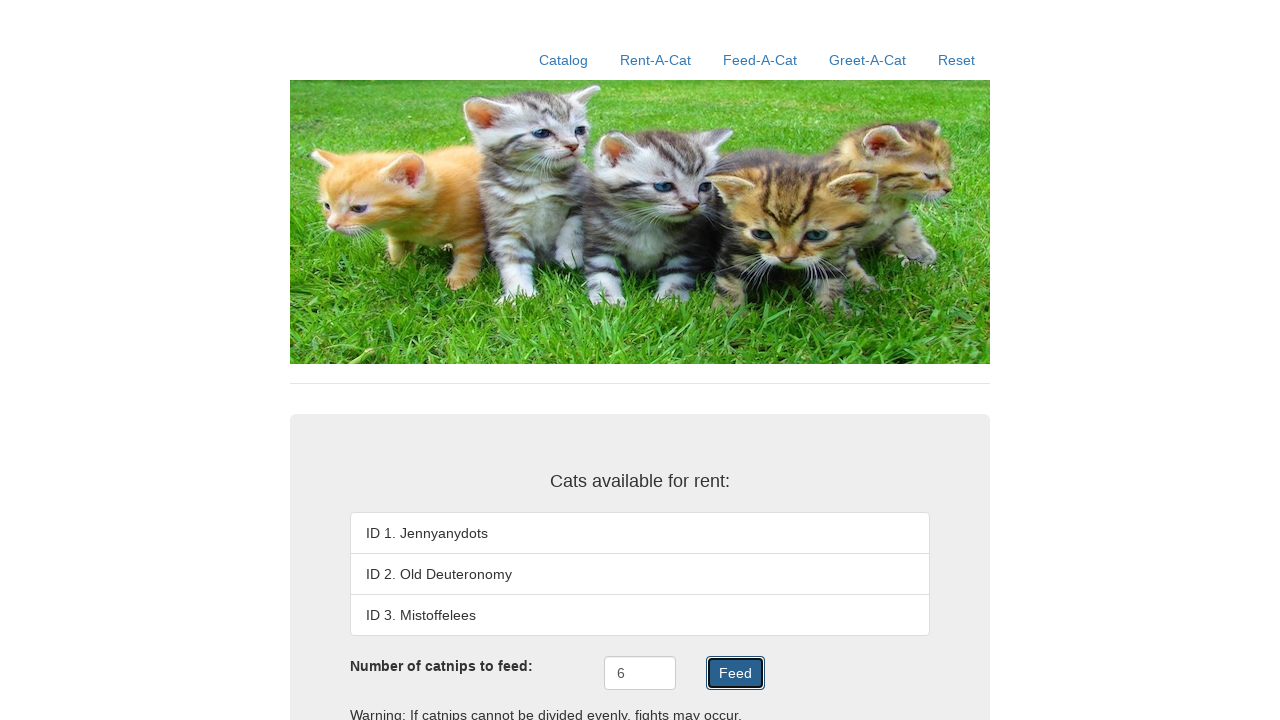

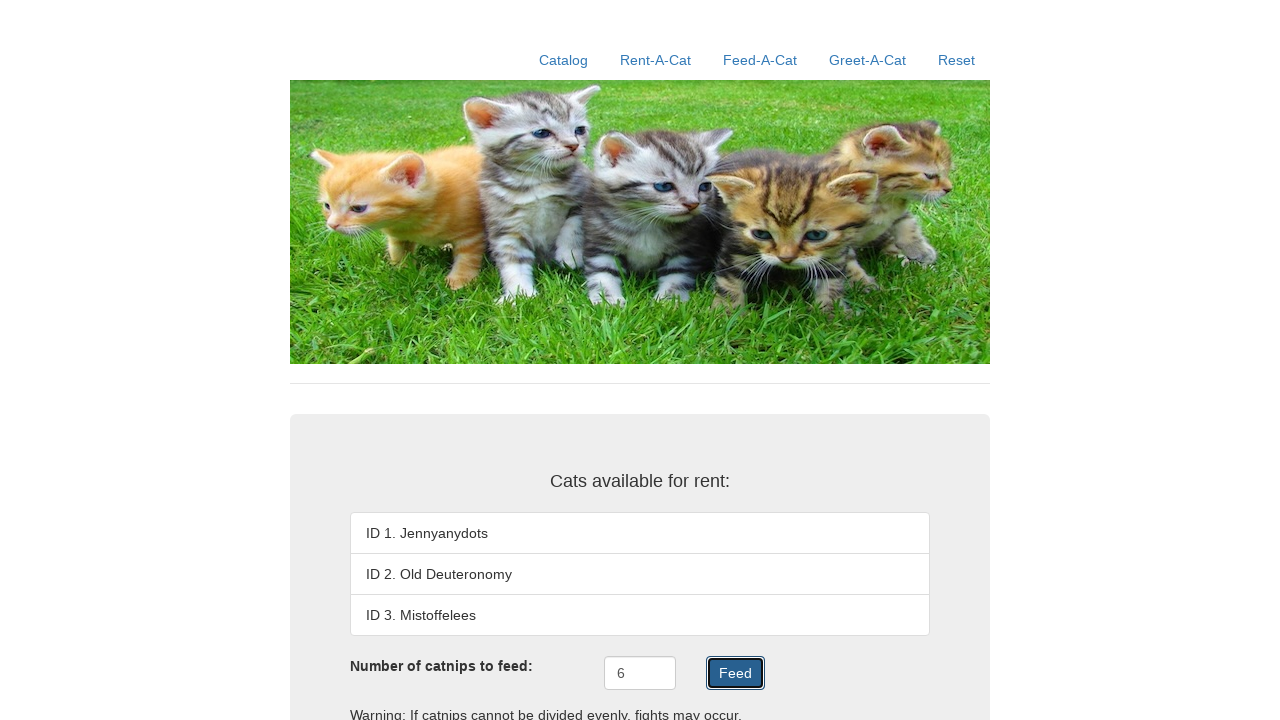